Attempts to find an input element by ID and enter text into it. This is a demonstration of handling element locator scenarios on a registration page.

Starting URL: https://naveenautomationlabs.com/opencart/index.php?route=account/register

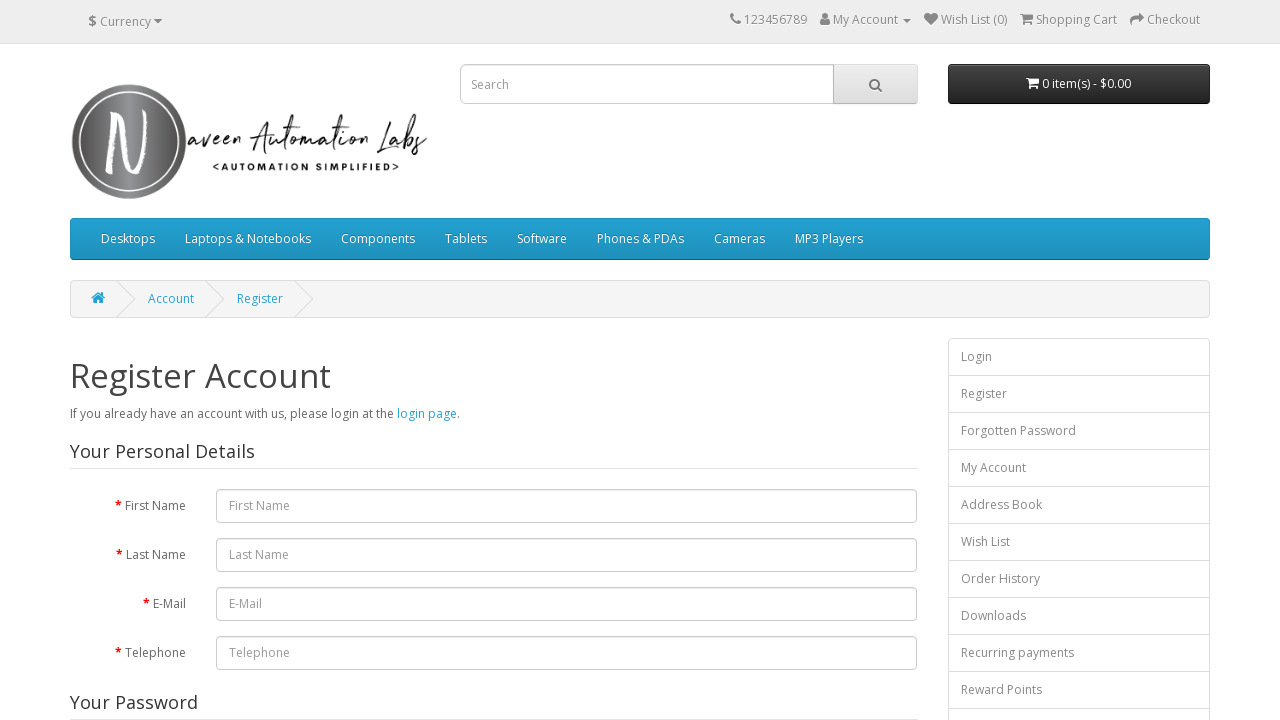

Entered 'testing' into the firstname input field on the registration page on input#input-firstname
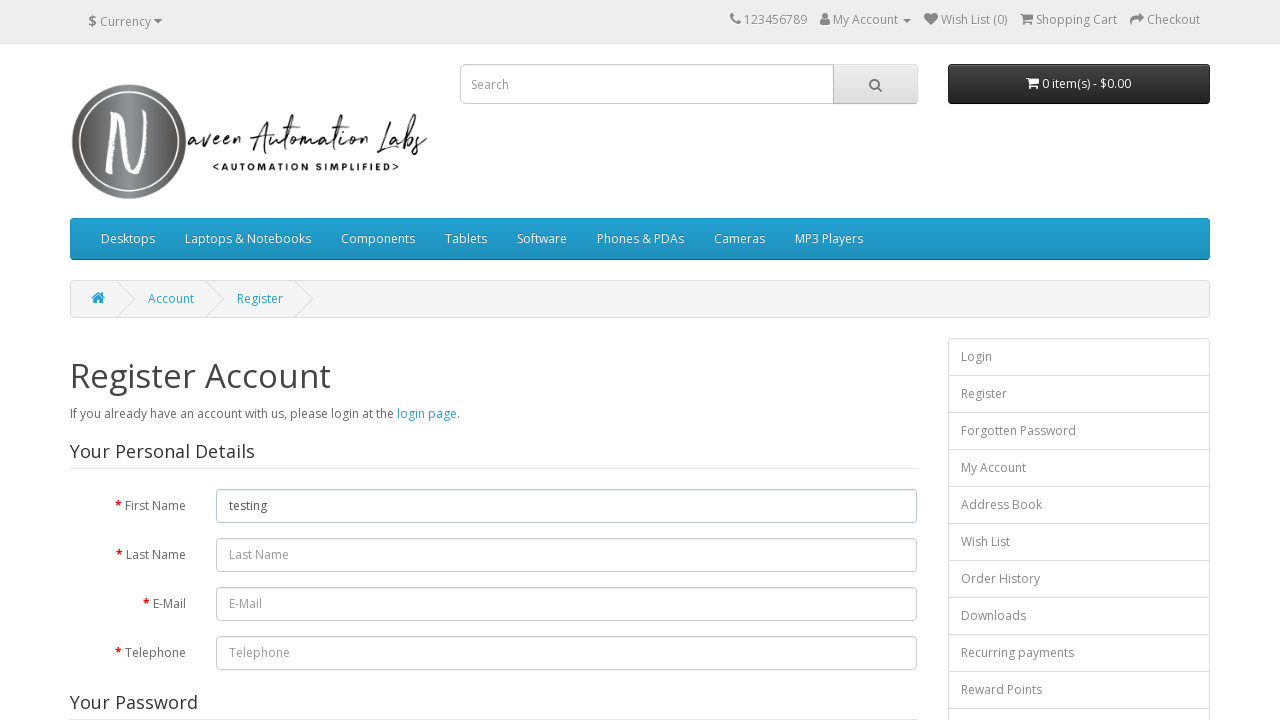

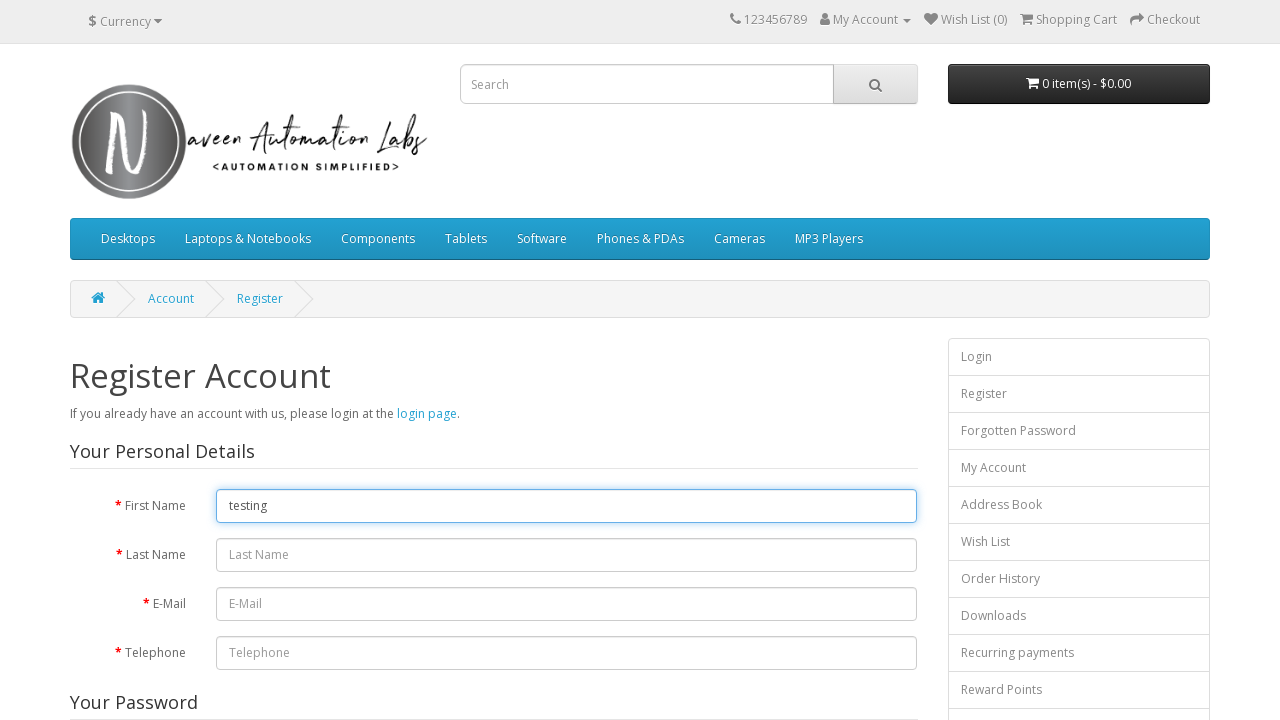